Tests XPath navigation using sibling and parent axes to locate and verify button elements in the page header

Starting URL: https://rahulshettyacademy.com/AutomationPractice/

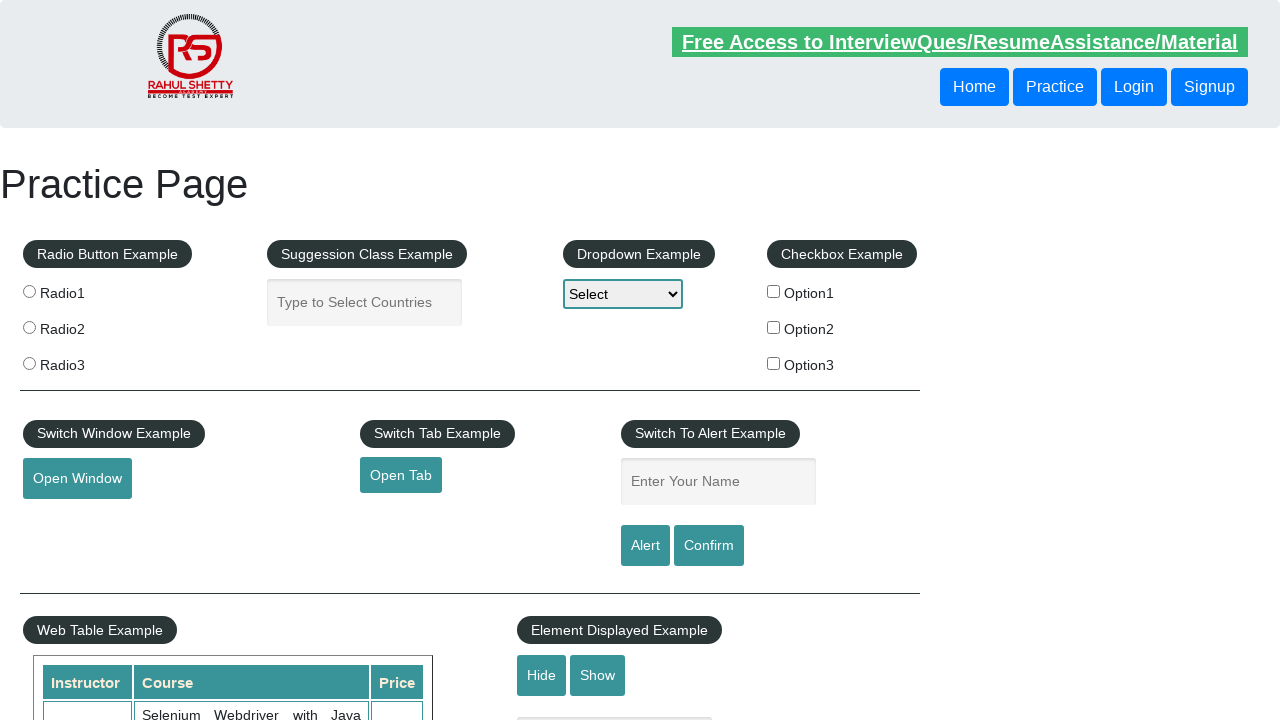

Waited for header button[1] to be present in the DOM
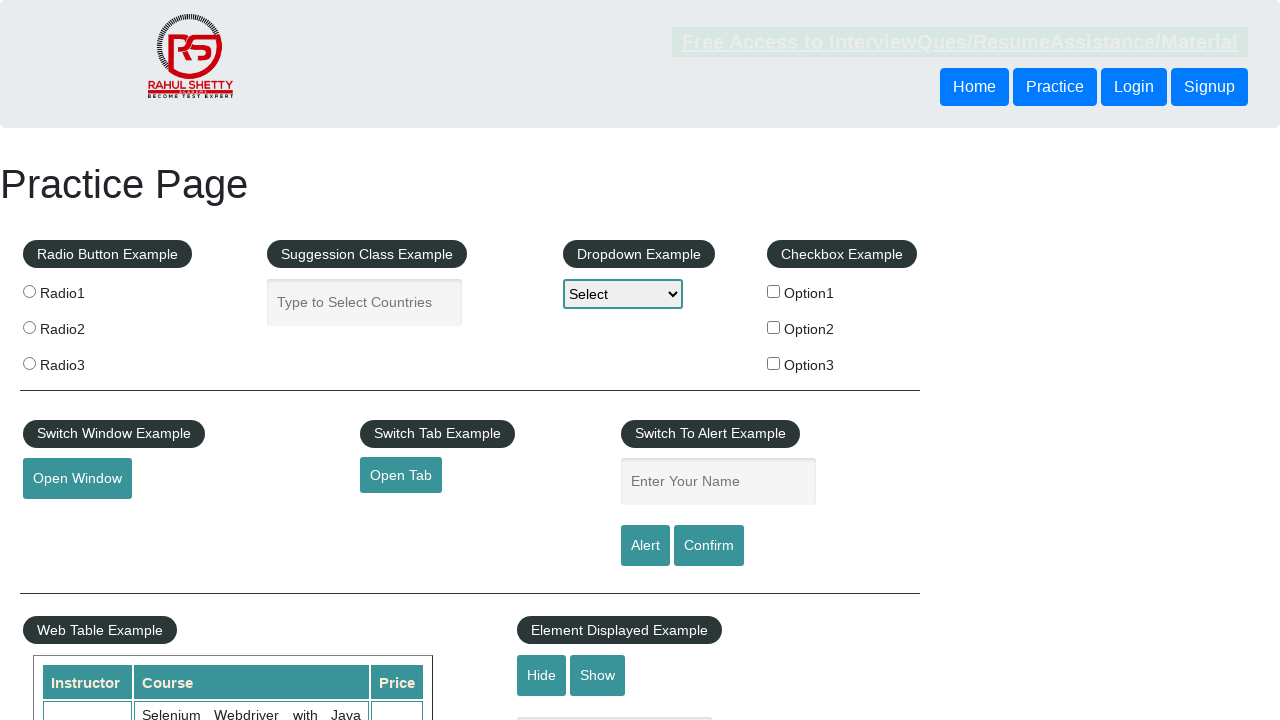

Located sibling button using following-sibling XPath axis
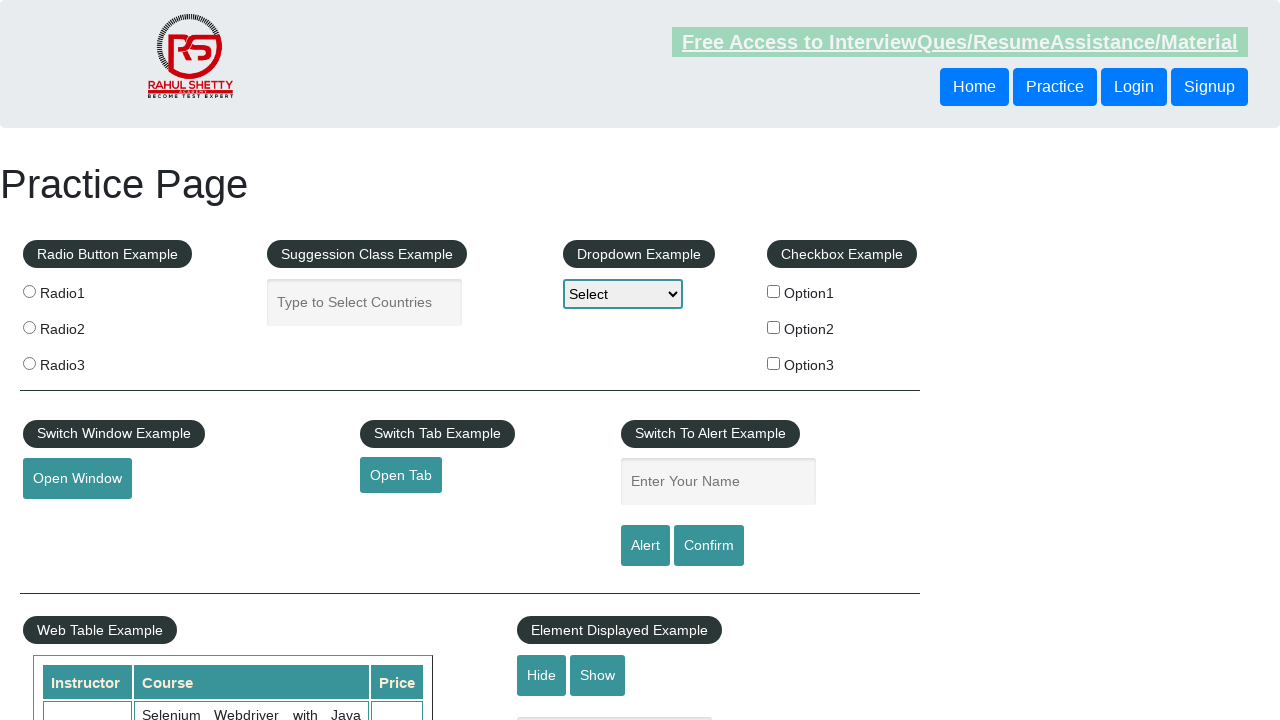

Retrieved sibling button text: 'Login'
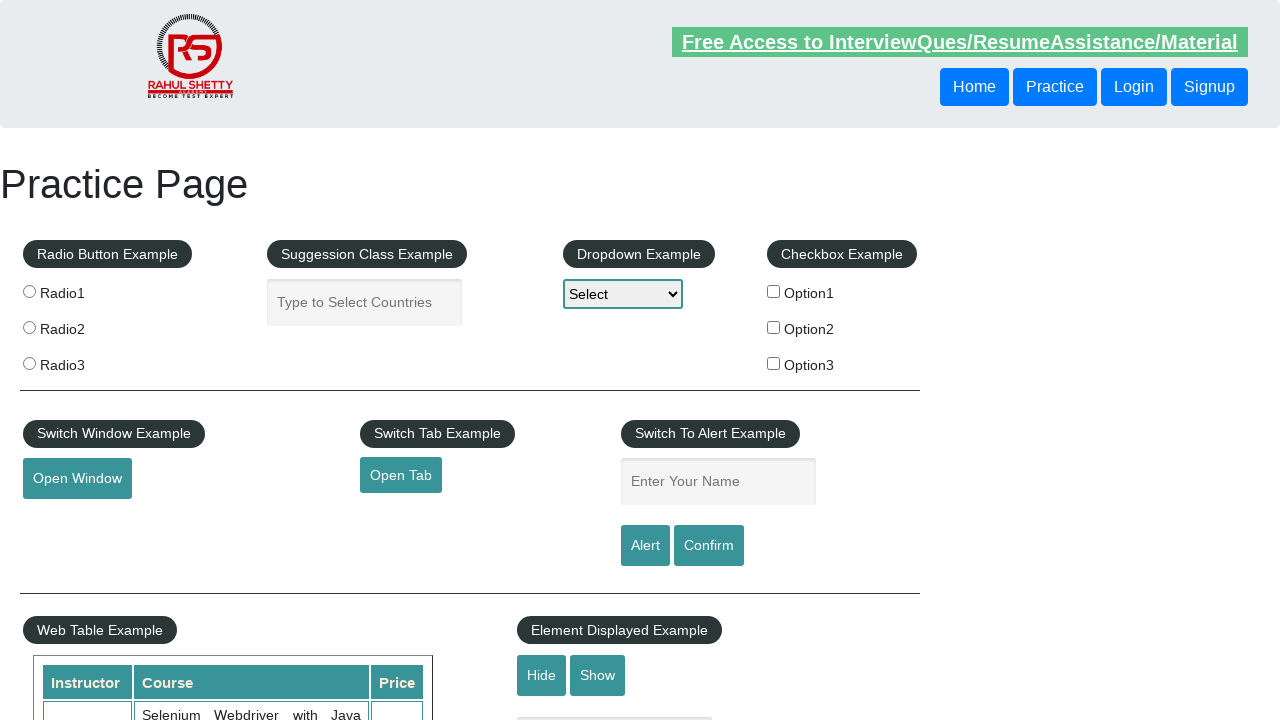

Located parent button using parent XPath axis
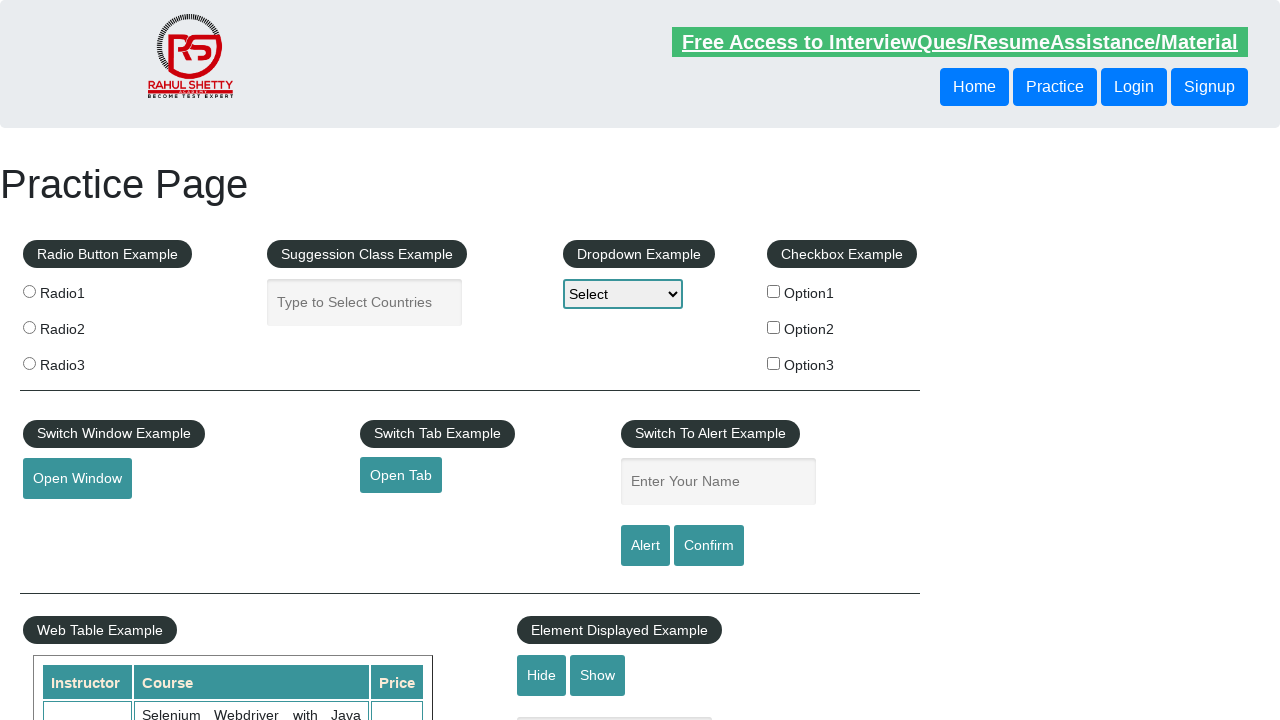

Retrieved parent button text: 'Login'
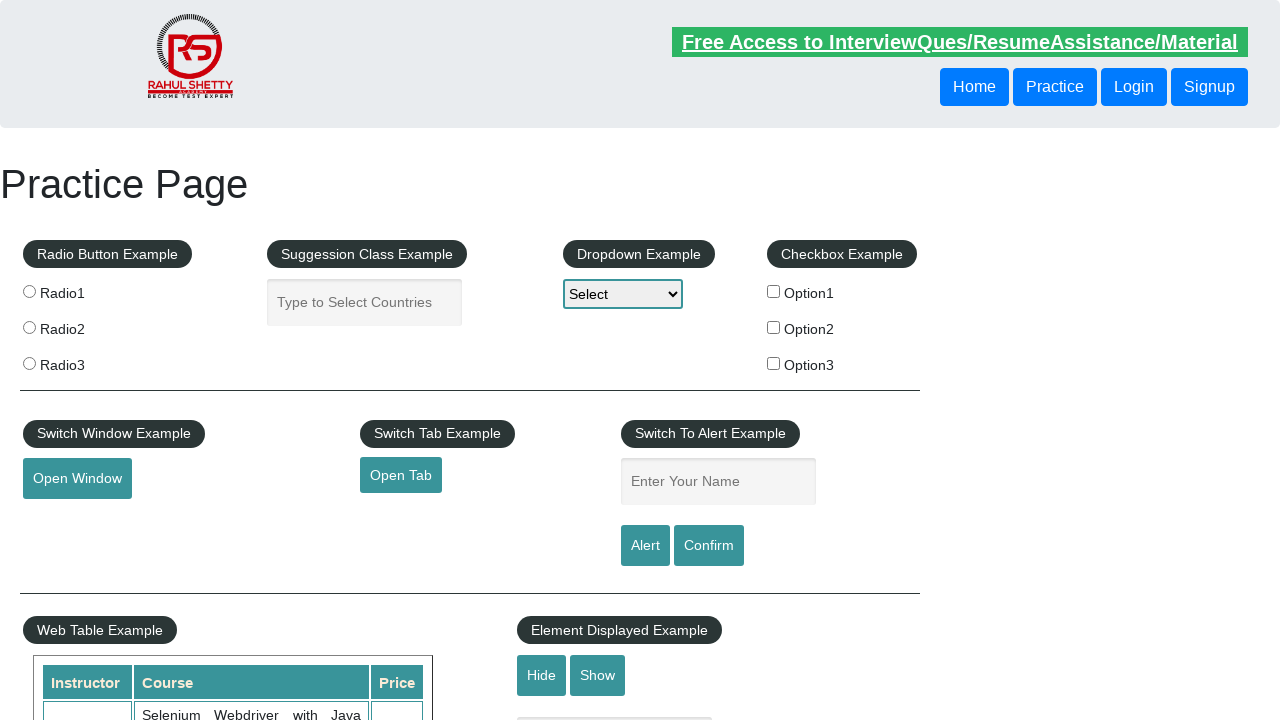

Verified sibling button is visible
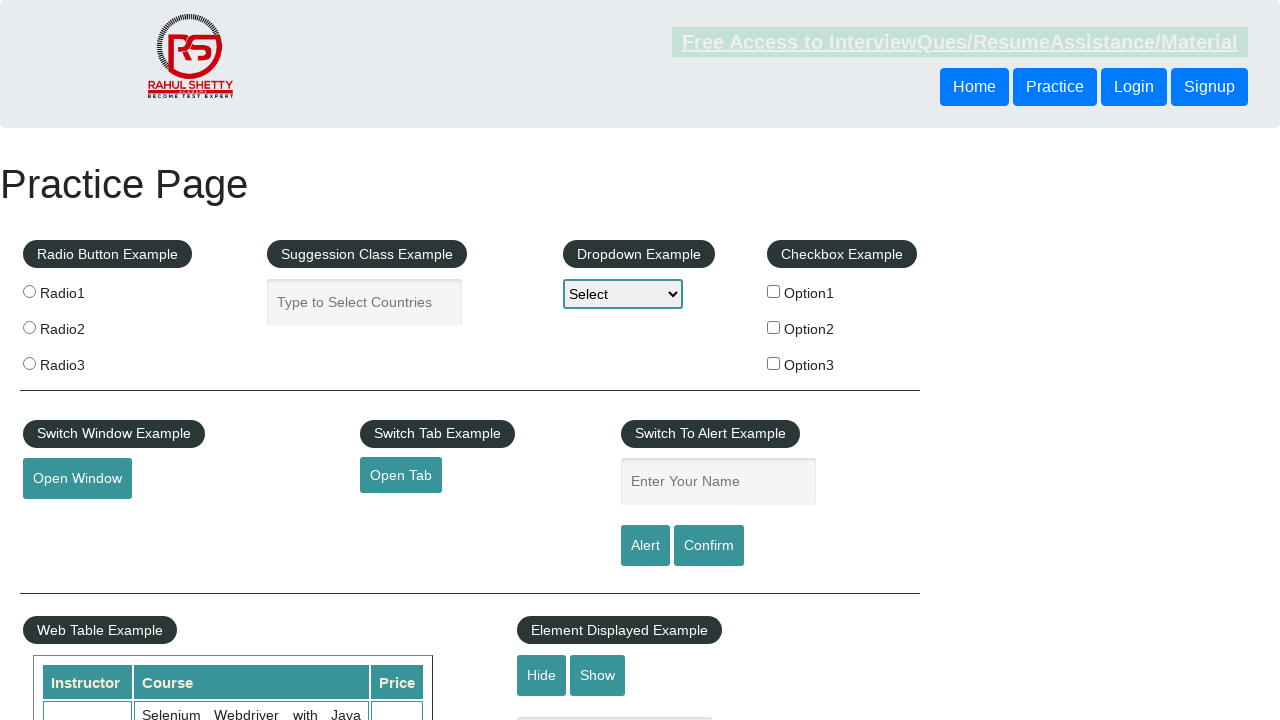

Verified parent button is visible
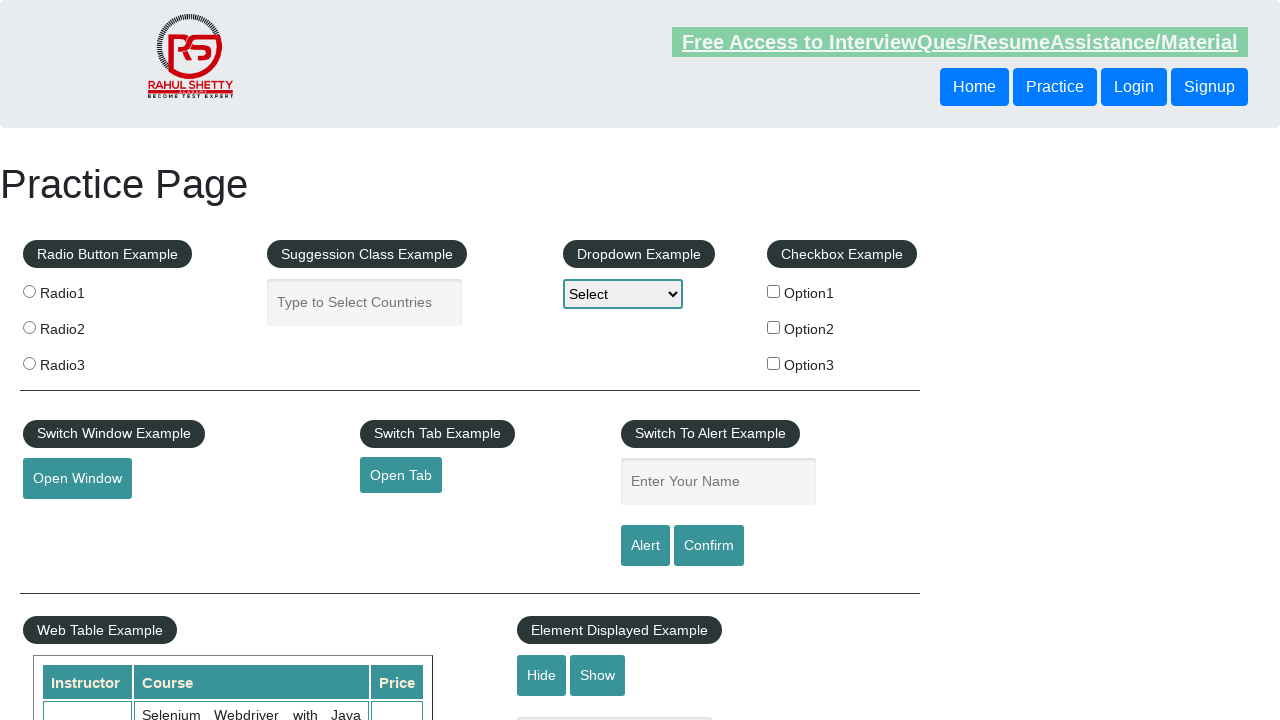

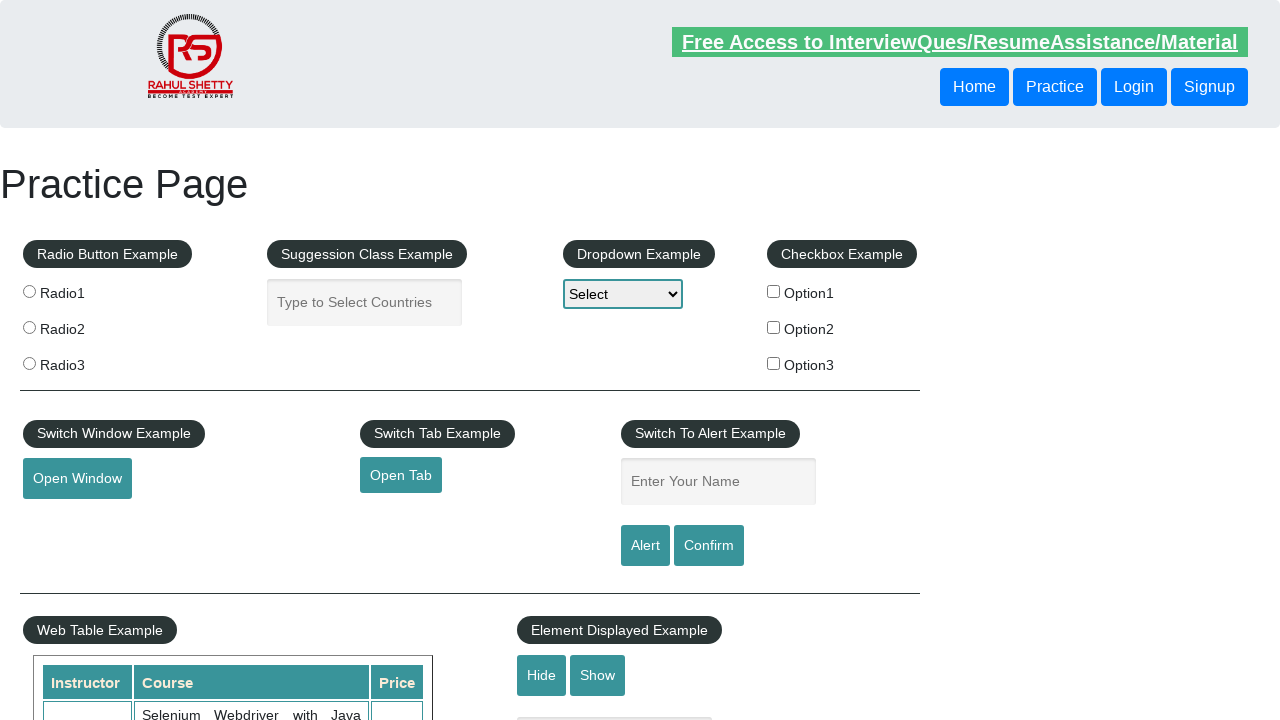